Tests multi-select dropdown functionality by selecting and deselecting multiple options using different selection methods (by index, value, and visible text)

Starting URL: https://omayo.blogspot.com/

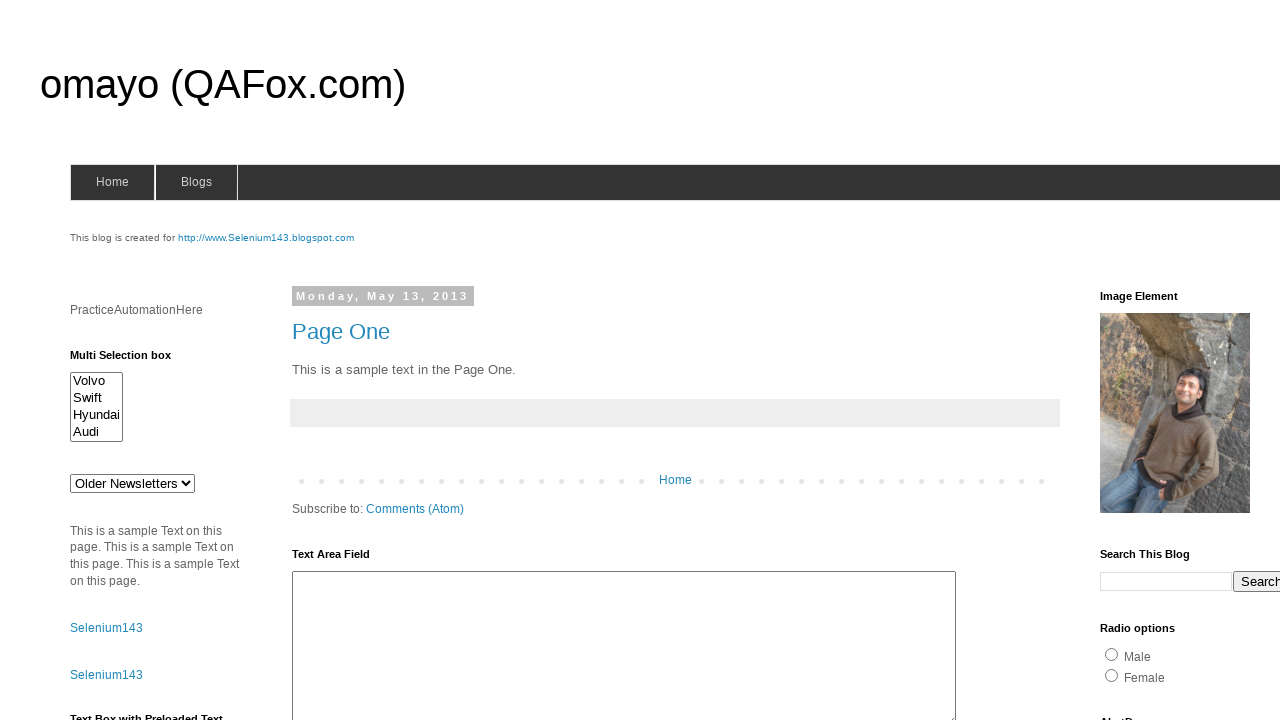

Selected option at index 2 from multiselect dropdown on select#multiselect1
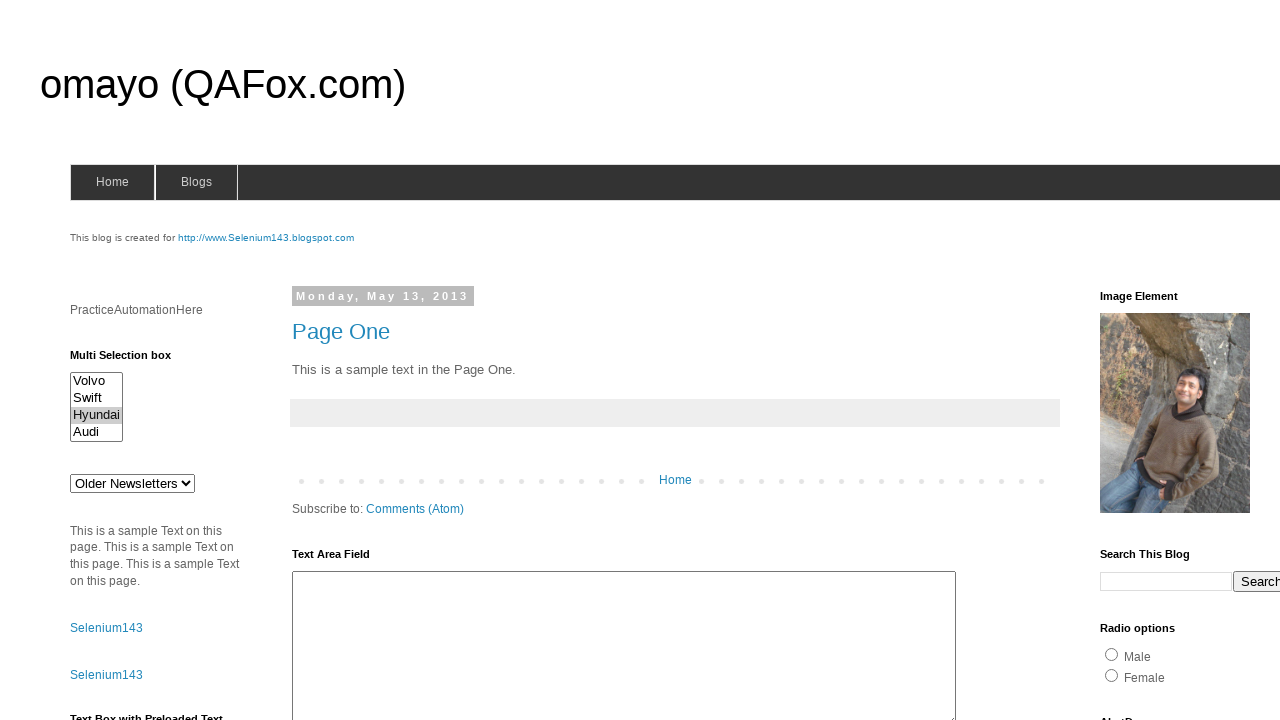

Selected option with value 'audix' from multiselect dropdown on select#multiselect1
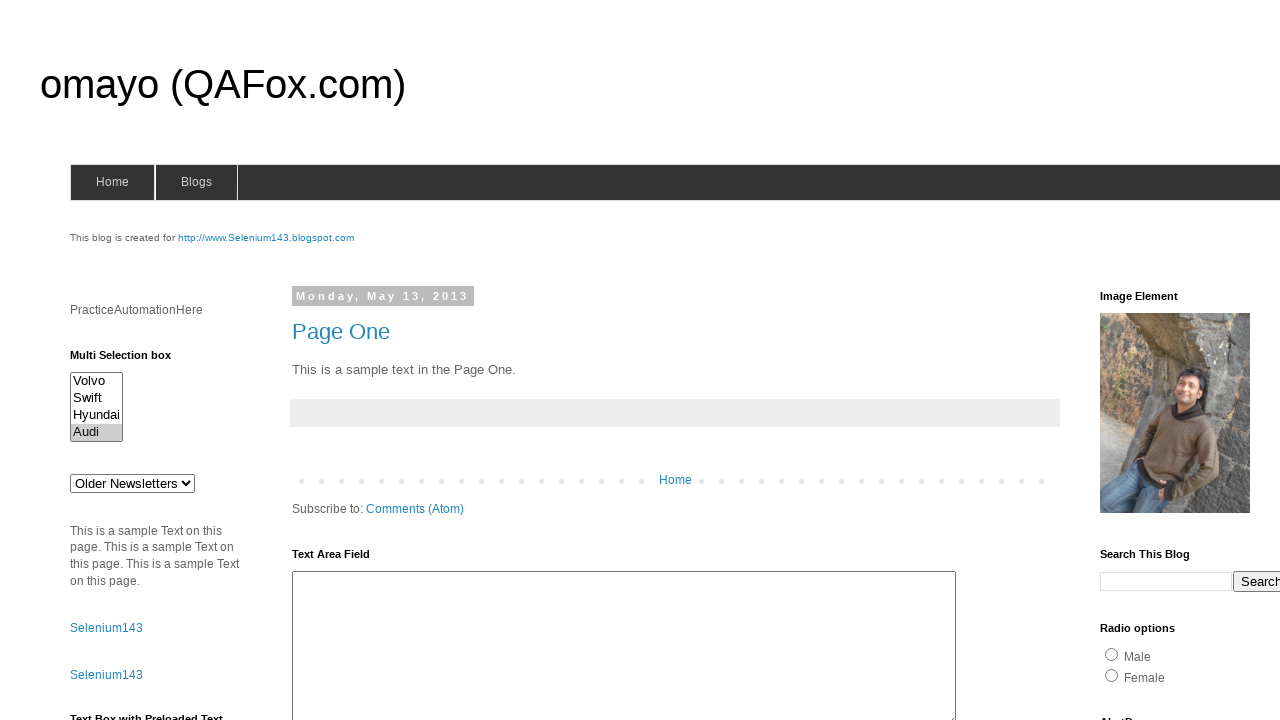

Selected option with visible text 'Volvo' from multiselect dropdown on select#multiselect1
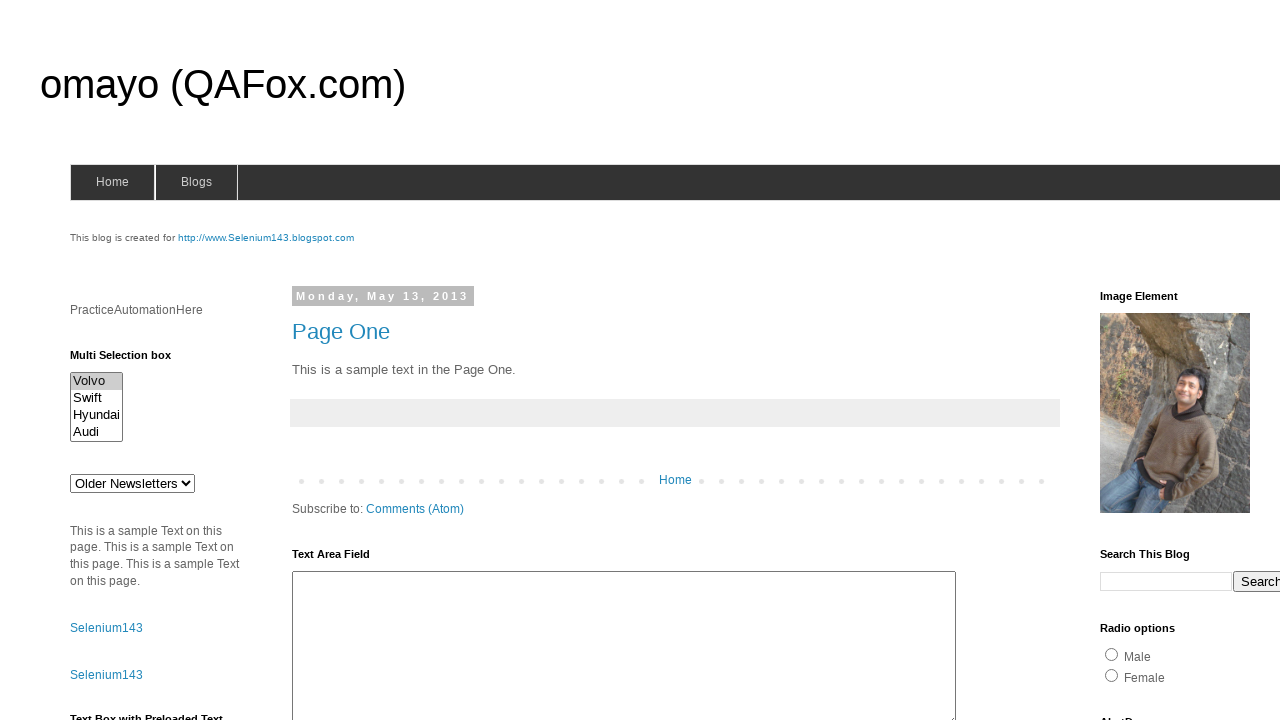

Set multiselect to contain only 'audix' option on select#multiselect1
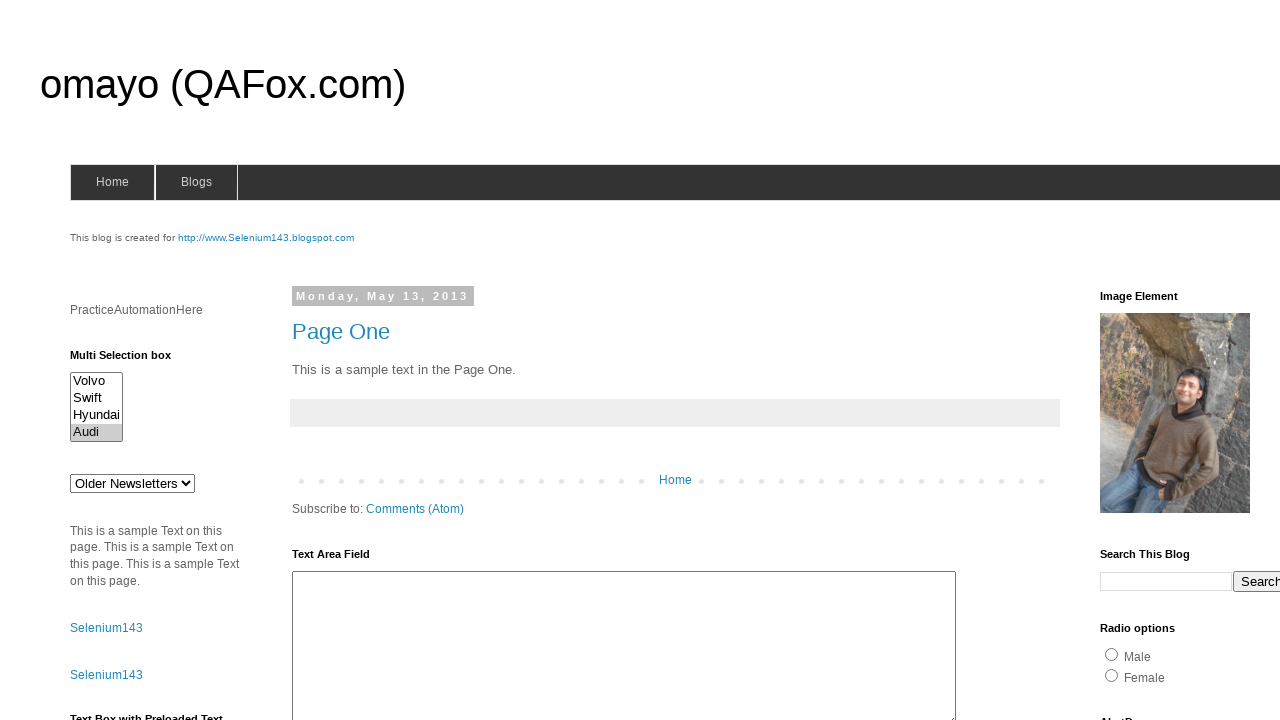

Added 'Volvo' option to multiselect selection on select#multiselect1
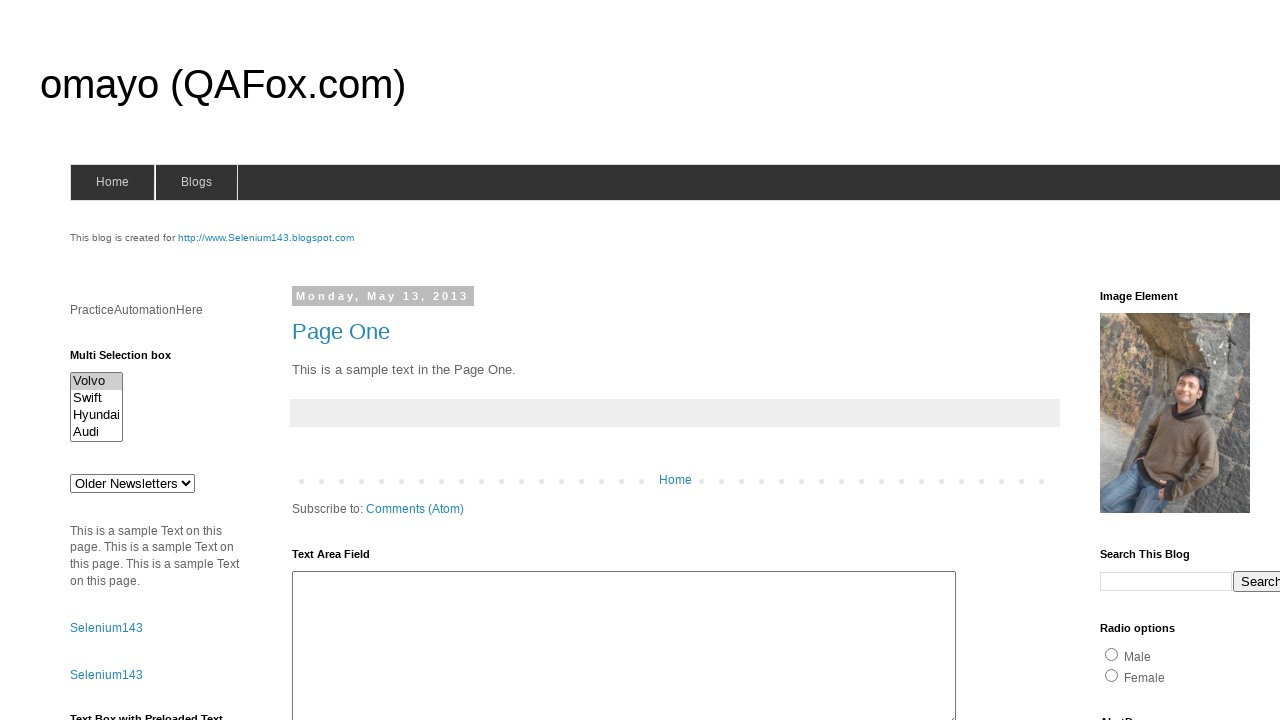

Set multiselect to contain only 'Volvo' option on select#multiselect1
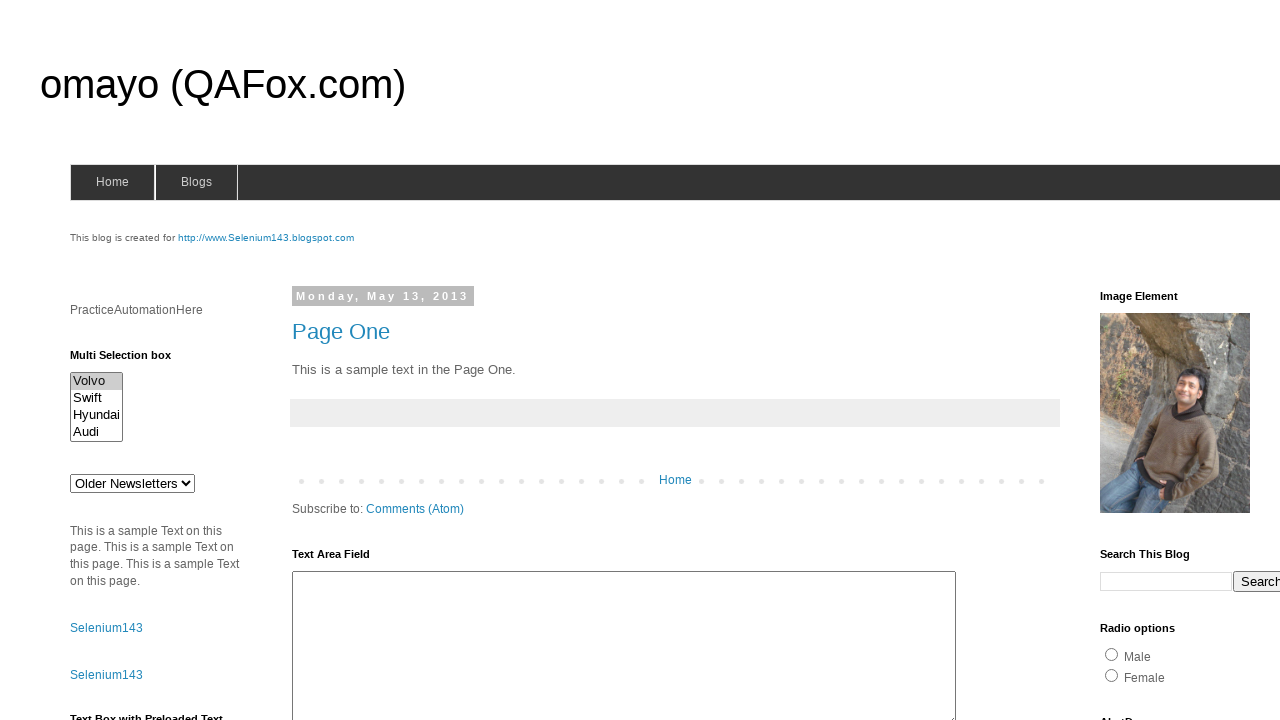

Deselected all options from multiselect dropdown on select#multiselect1
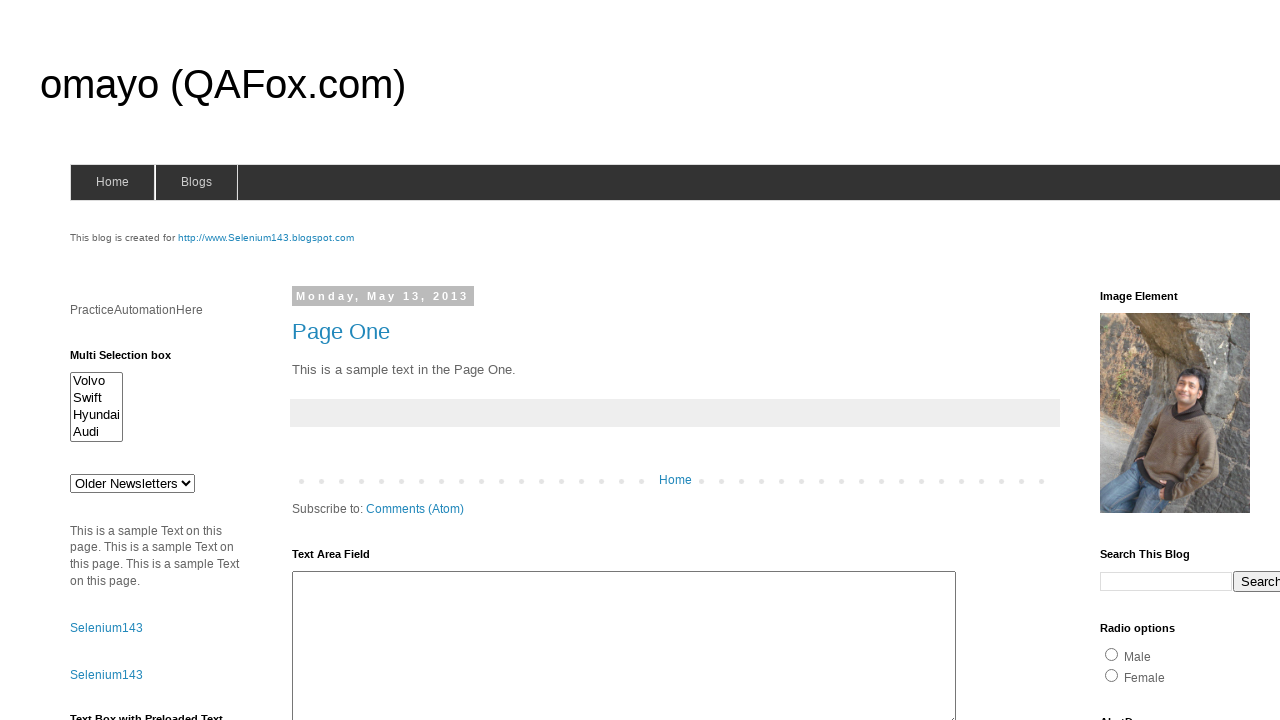

Selected option at index 2 from multiselect dropdown on select#multiselect1
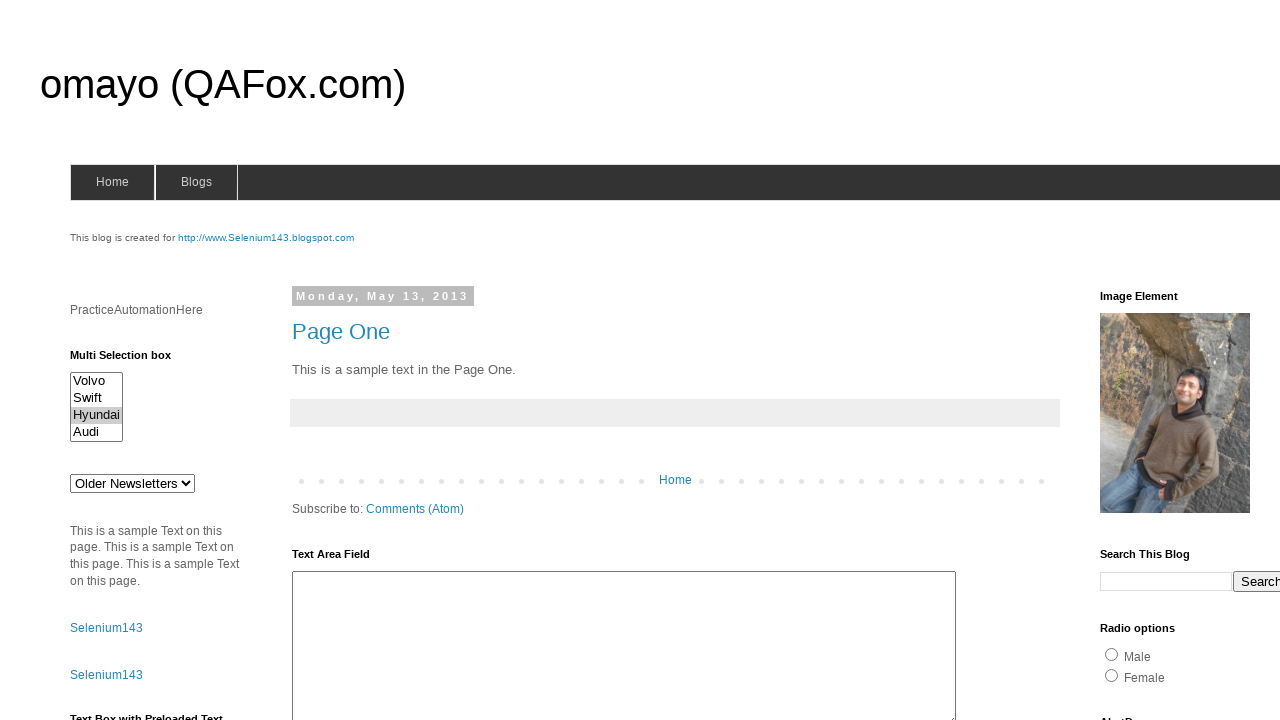

Force selected 'audix' value in multiselect dropdown on select#multiselect1
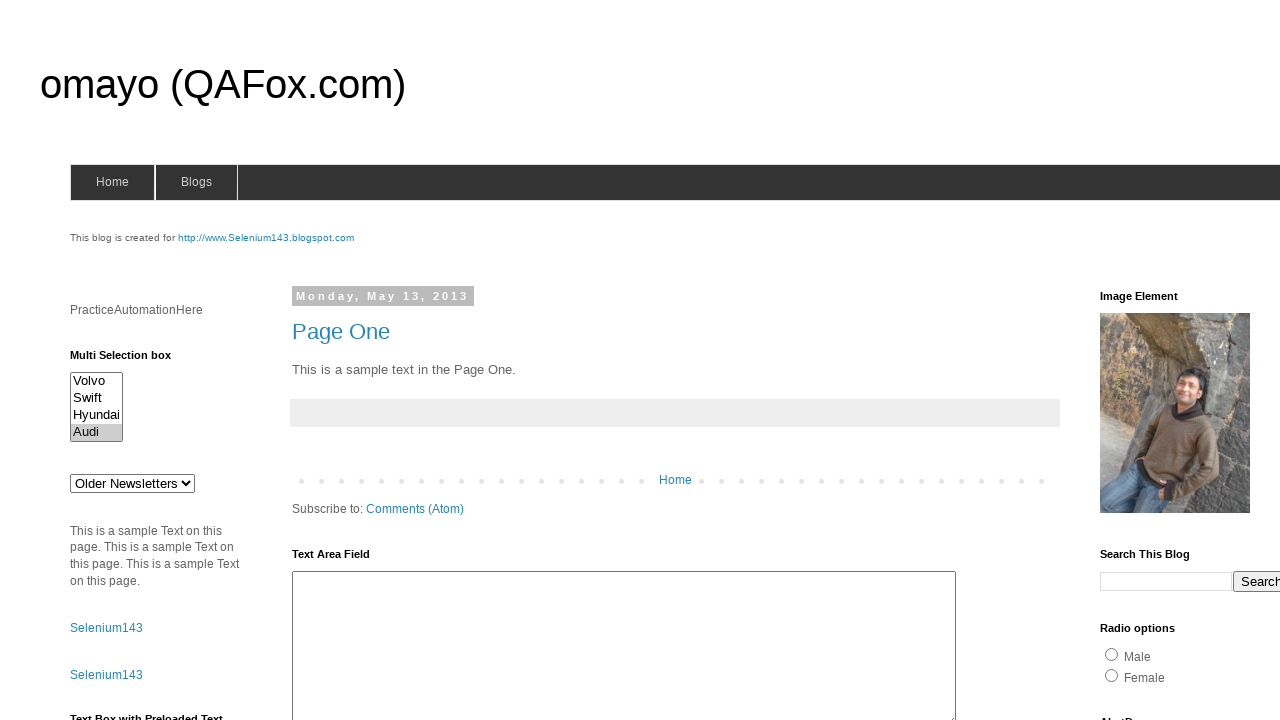

Force selected 'Volvo' visible text in multiselect dropdown on select#multiselect1
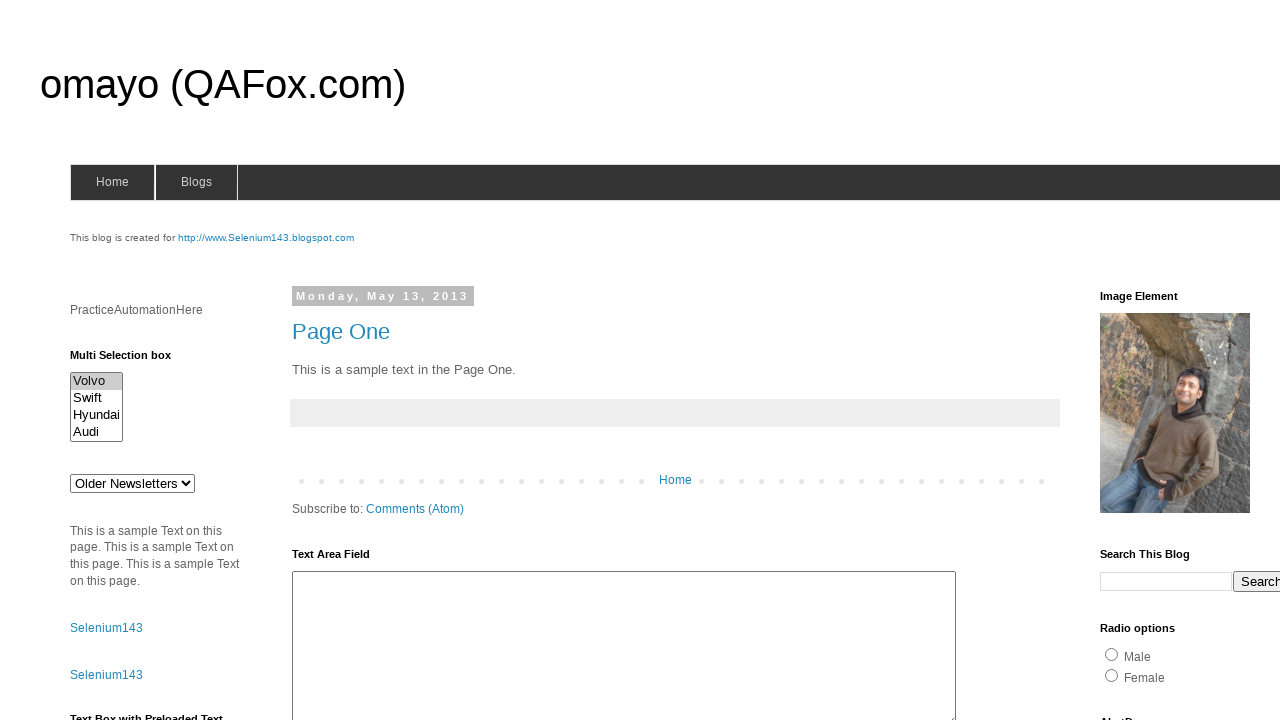

Deselected all options from multiselect dropdown on select#multiselect1
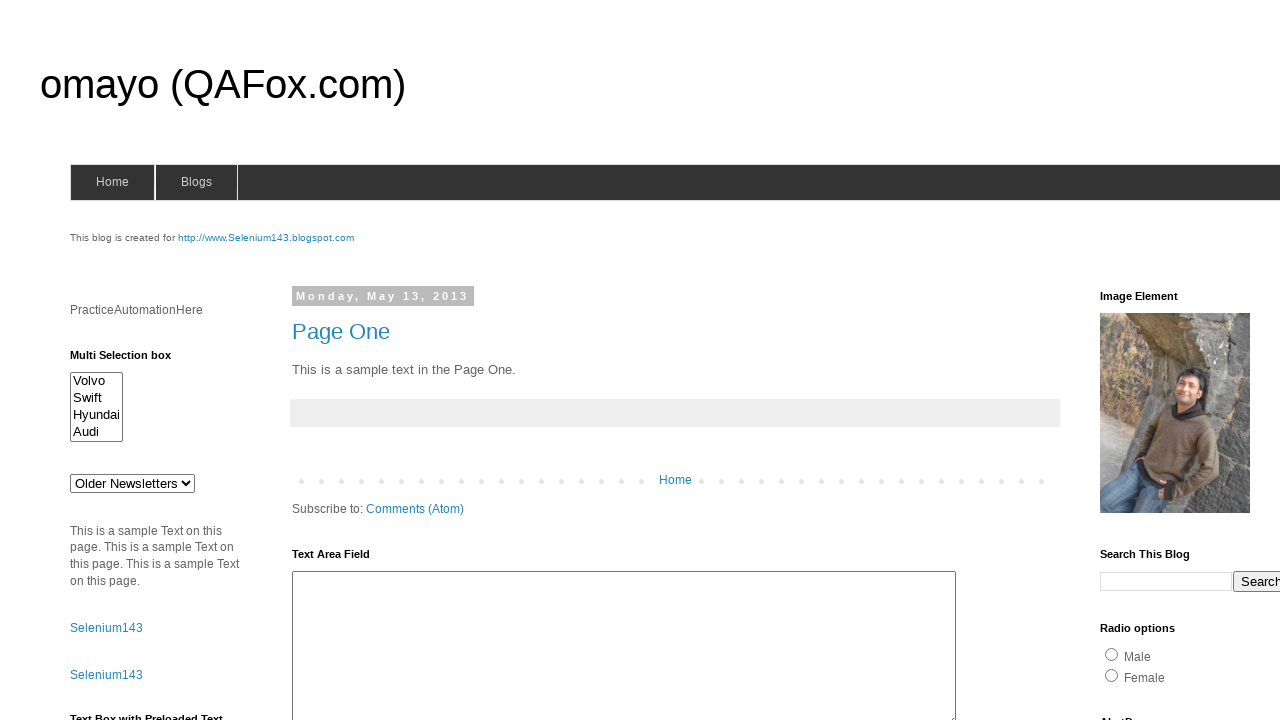

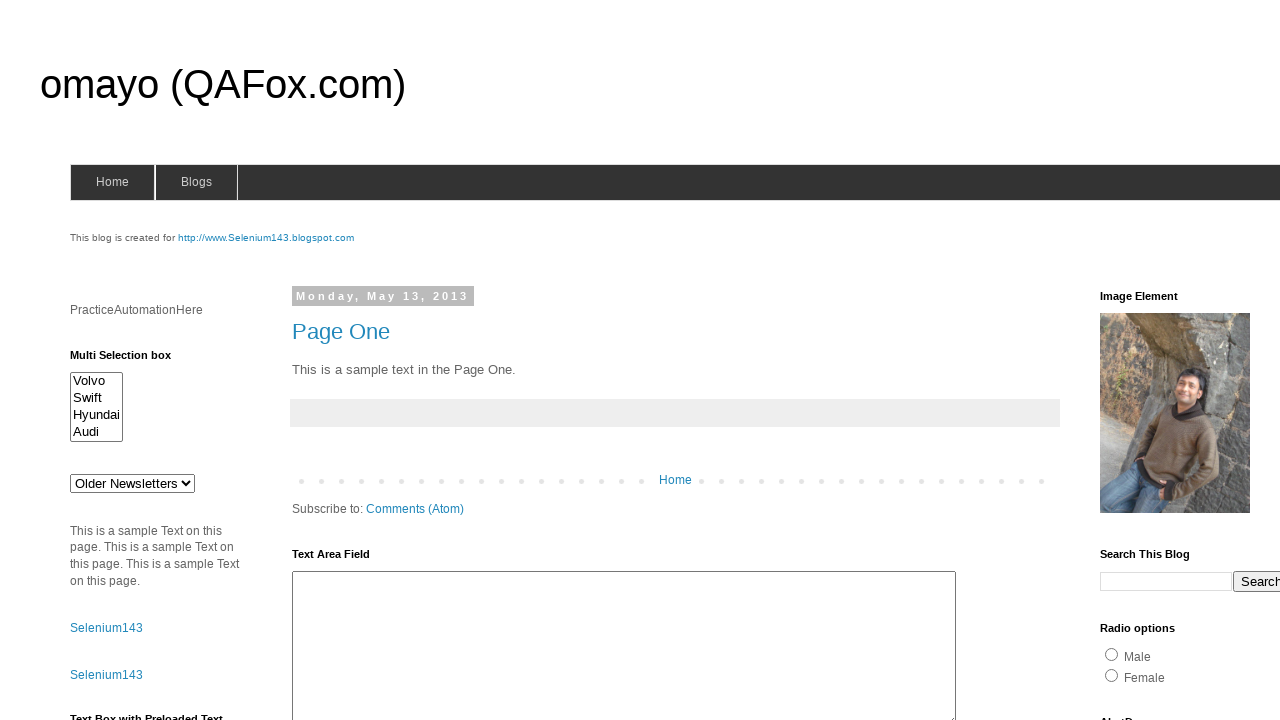